Tests the car valuation flow on Motorway by entering a vehicle registration number and clicking the value button to submit

Starting URL: https://www.motorway.co.uk/

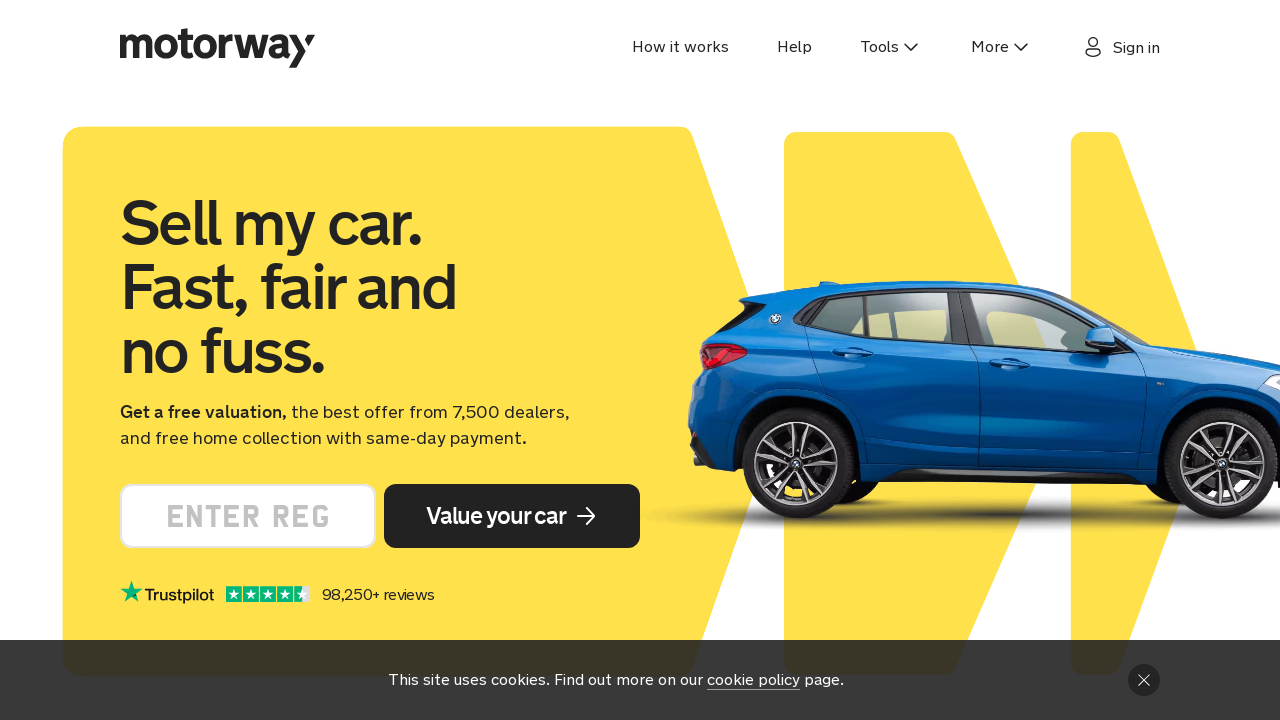

Entered vehicle registration number 'AB12CDE' into registration field on #vrm-input
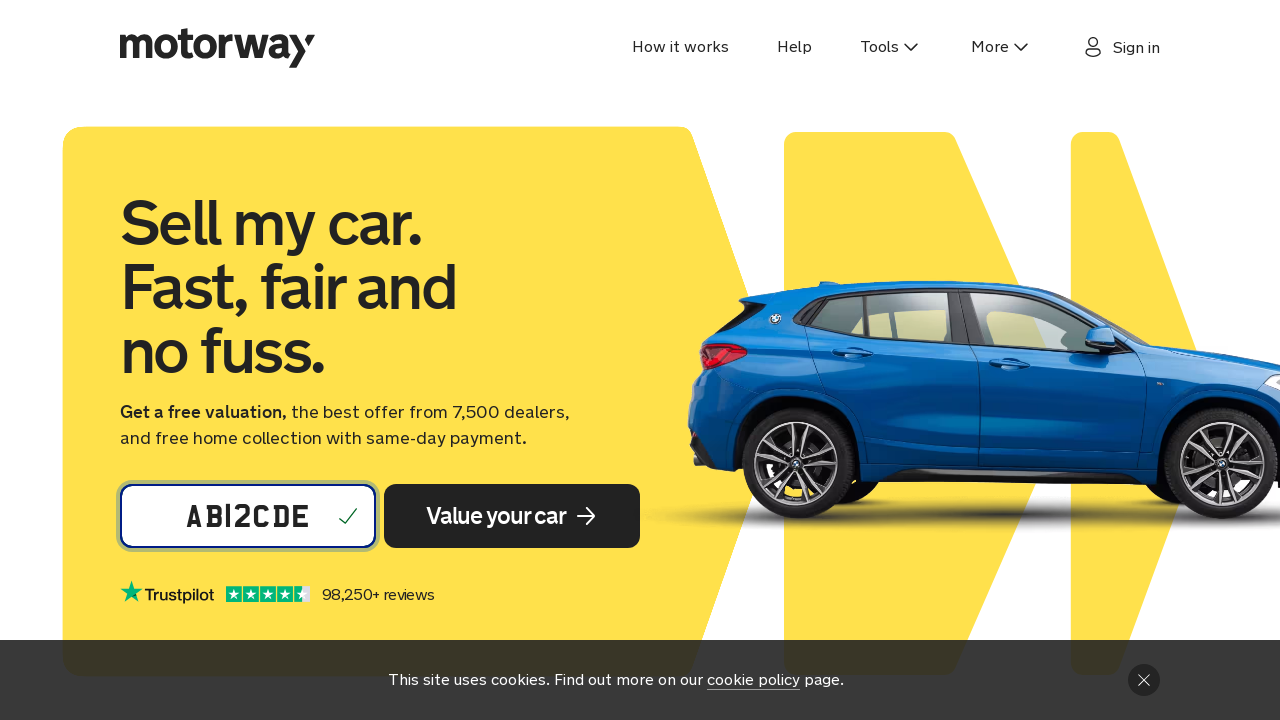

Clicked 'Value your car' submit button to initiate valuation at (512, 516) on button[type='submit']
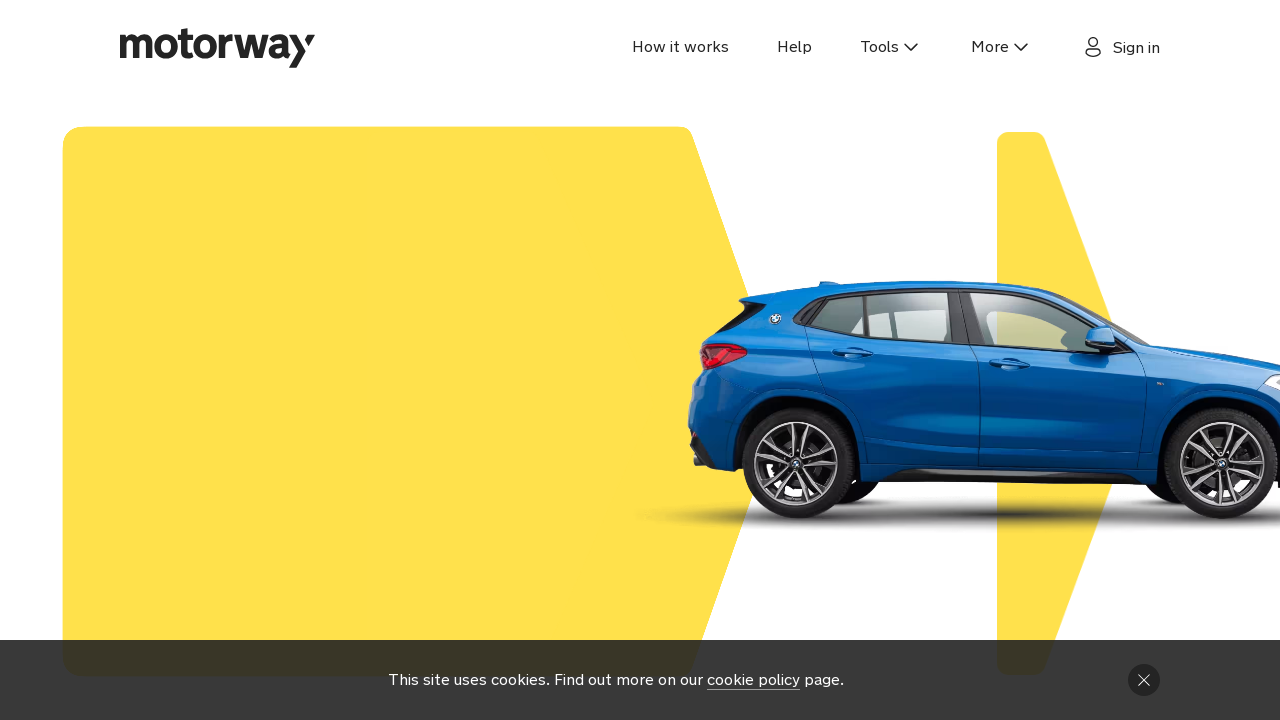

Waited for page to load and network to be idle after submission
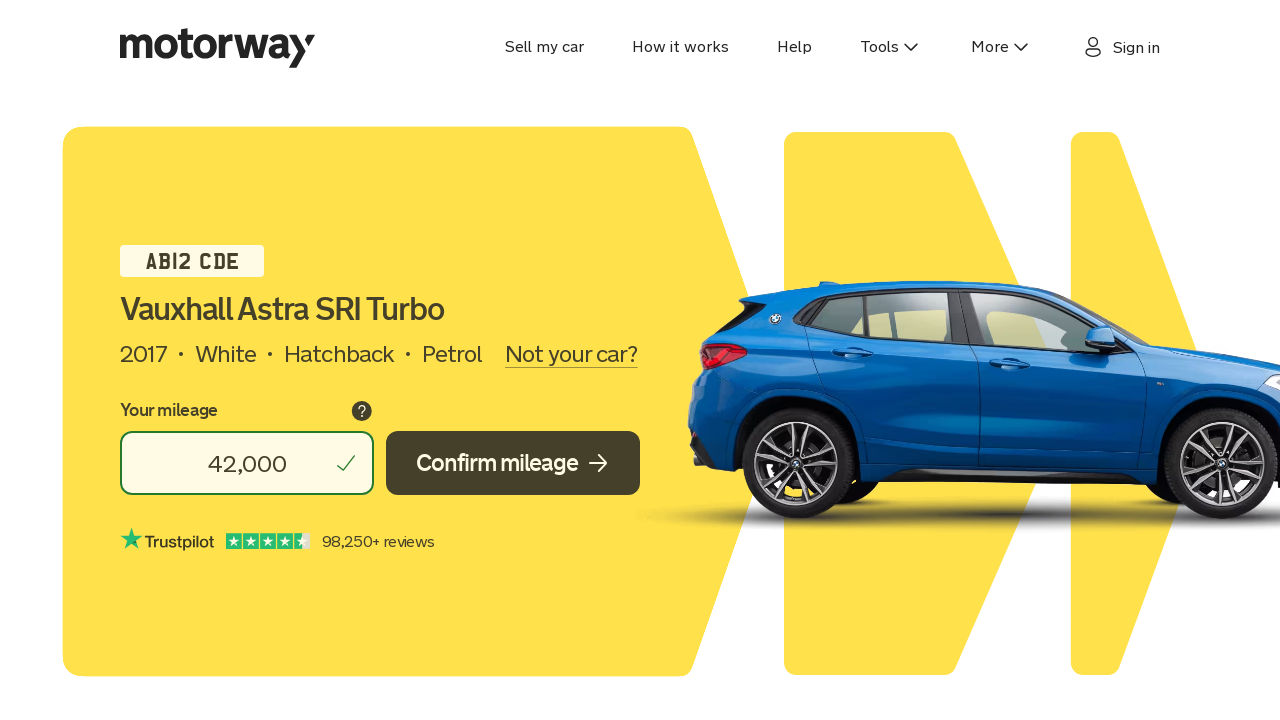

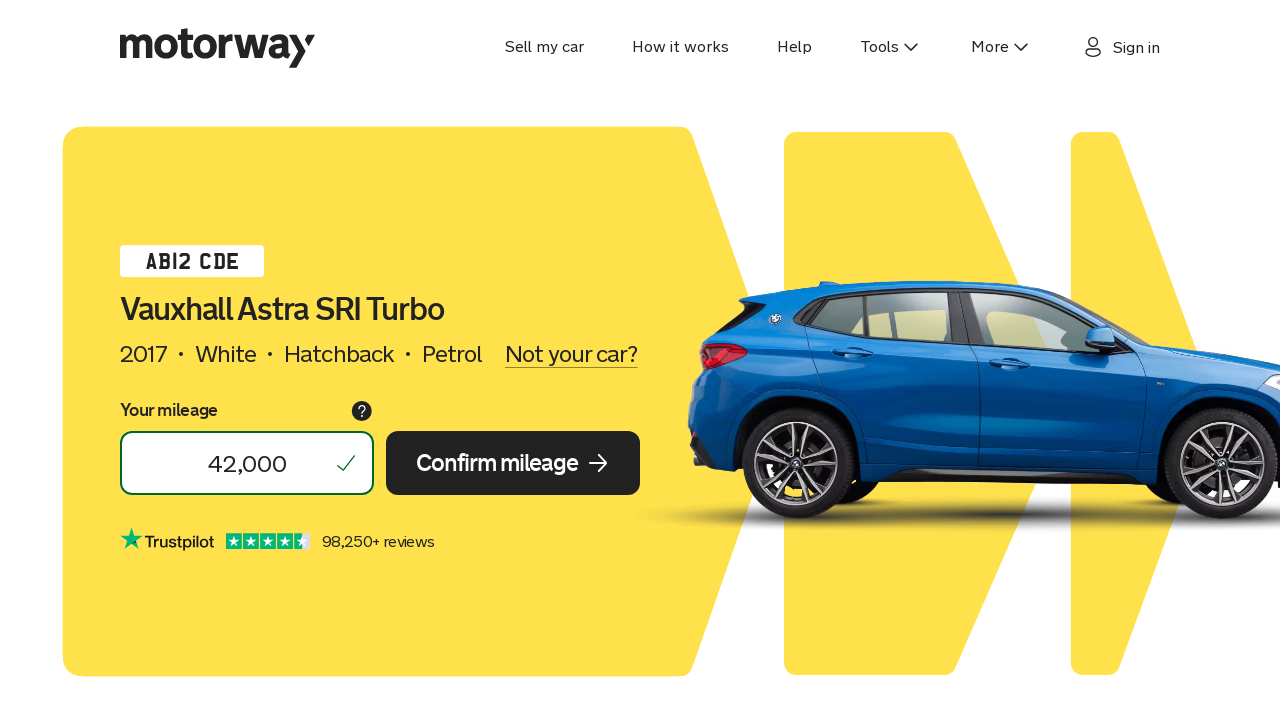